Tests a simple form submission by filling in first name, last name, and email fields, then submitting the form using the Enter key.

Starting URL: https://secure-retreat-92358.herokuapp.com/

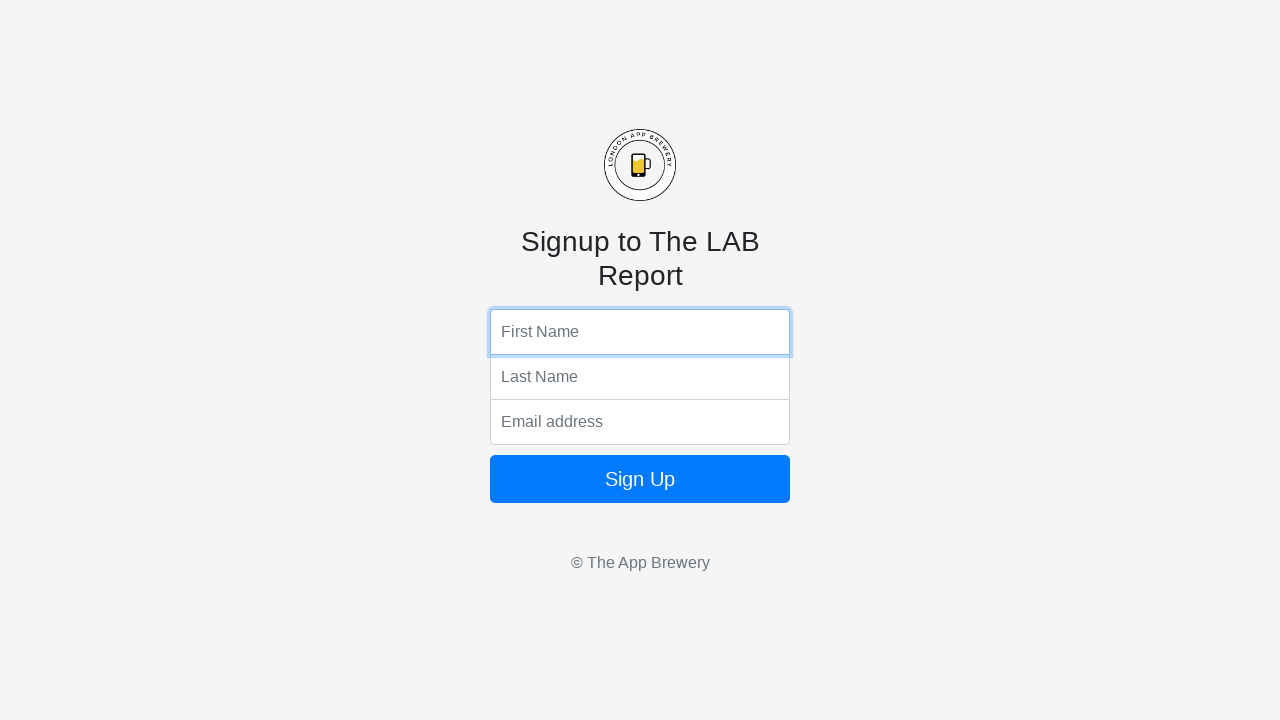

Filled first name field with 'Isaac' on input[name='fName']
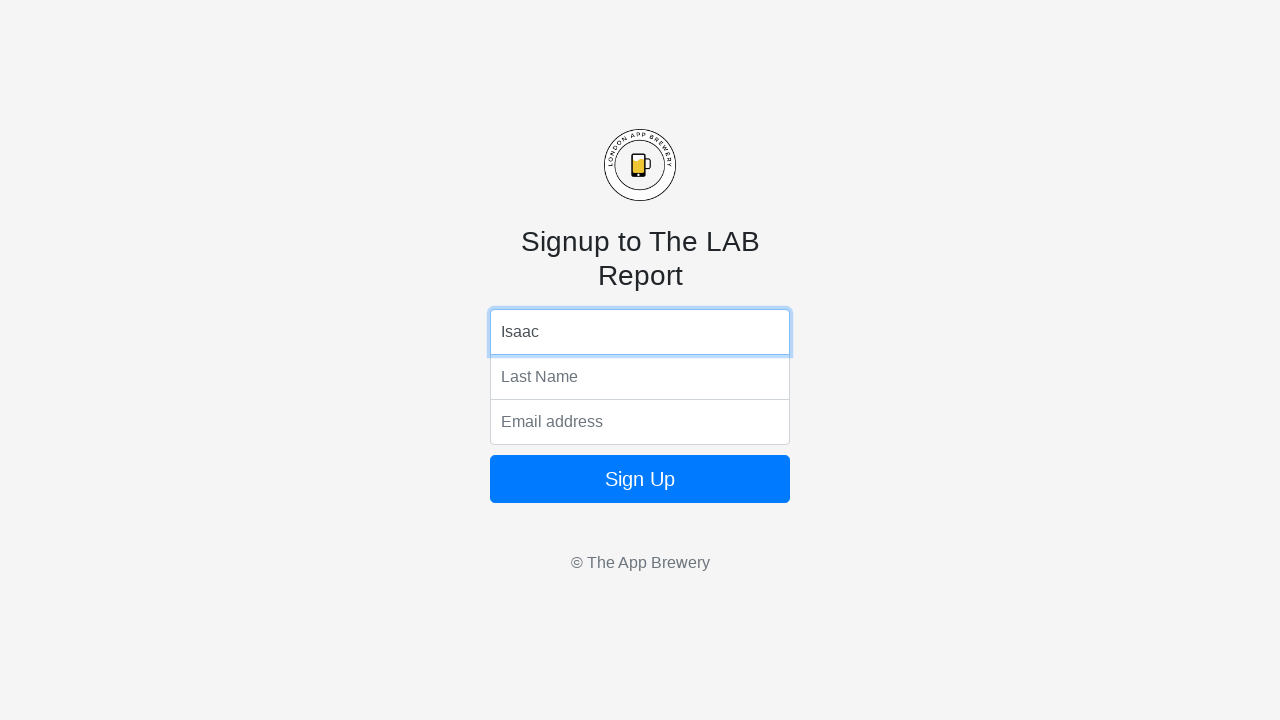

Filled last name field with 'Martin' on input[name='lName']
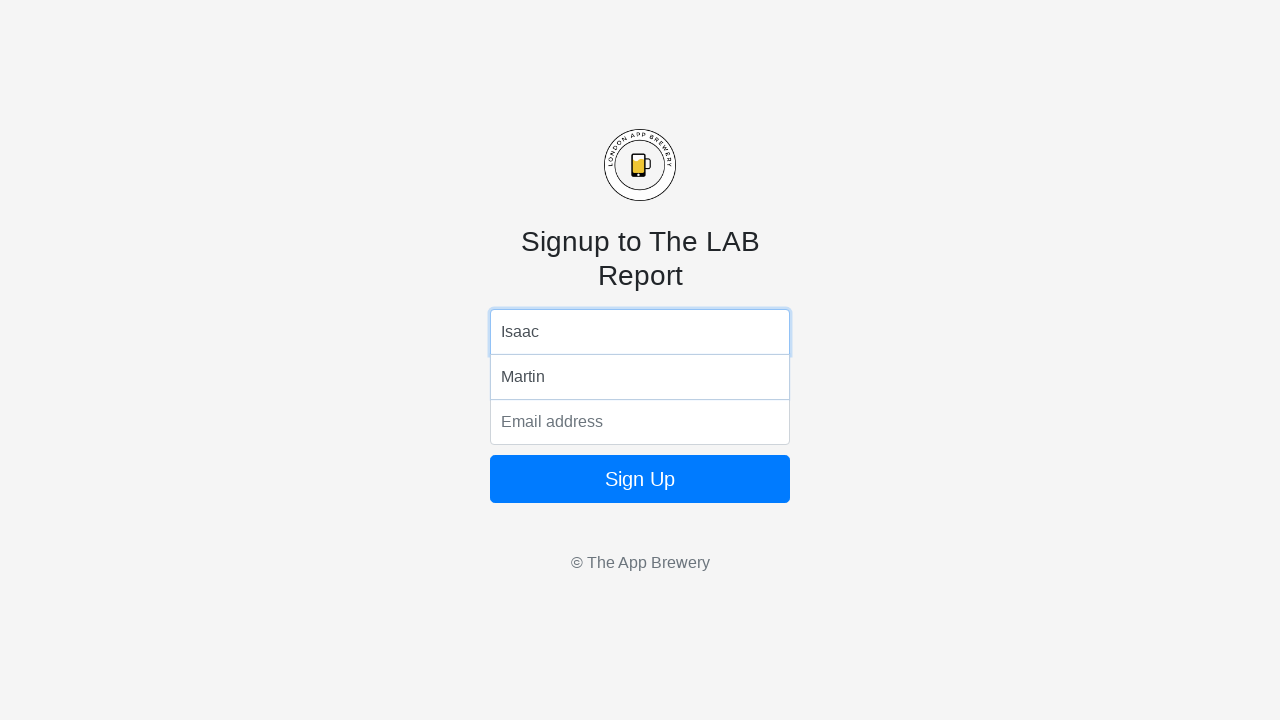

Filled email field with 'isaac@email.com' on input[name='email']
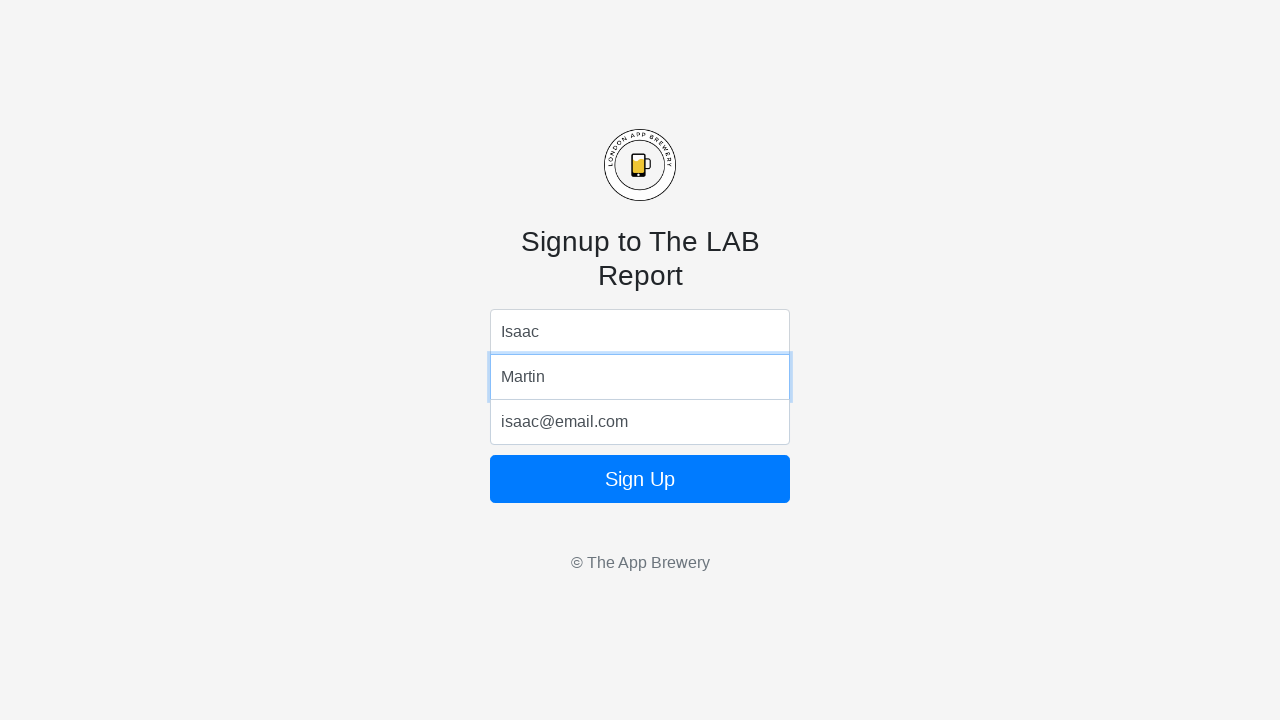

Pressed Enter to submit the form on input[name='email']
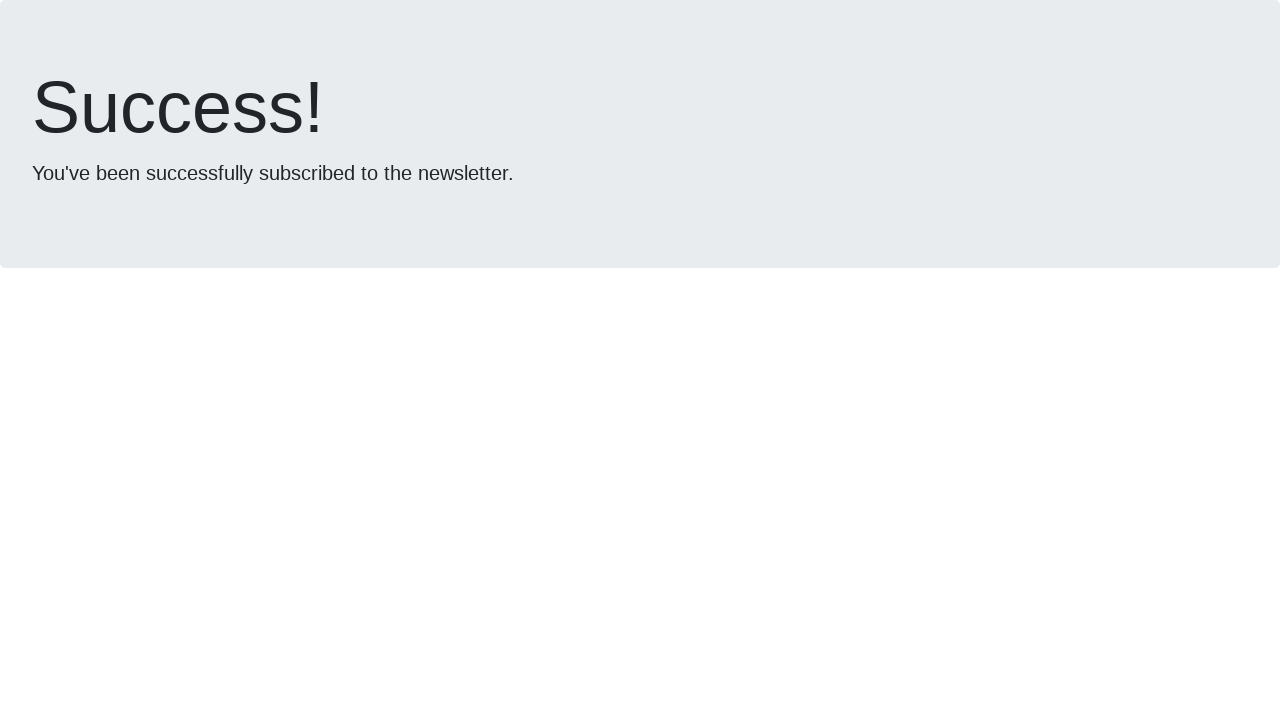

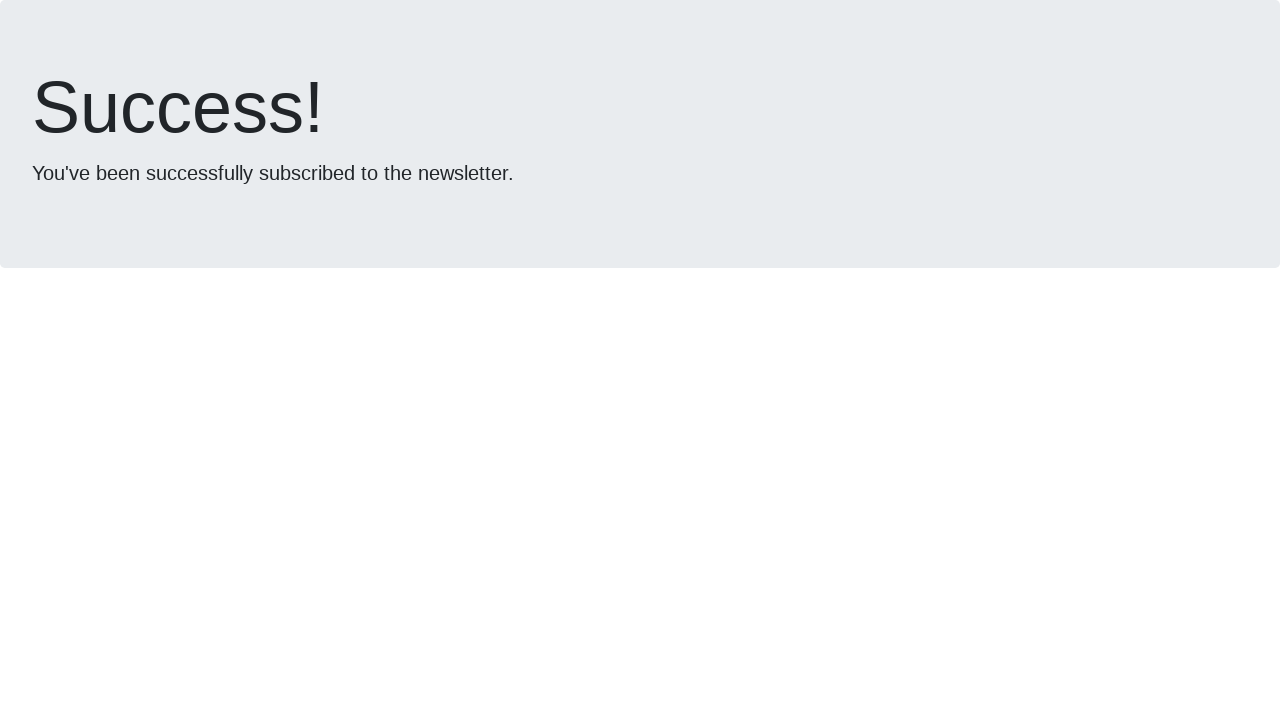